Tests radio button interactions on a practice form by clicking and checking gender radio button labels

Starting URL: https://demoqa.com/automation-practice-form

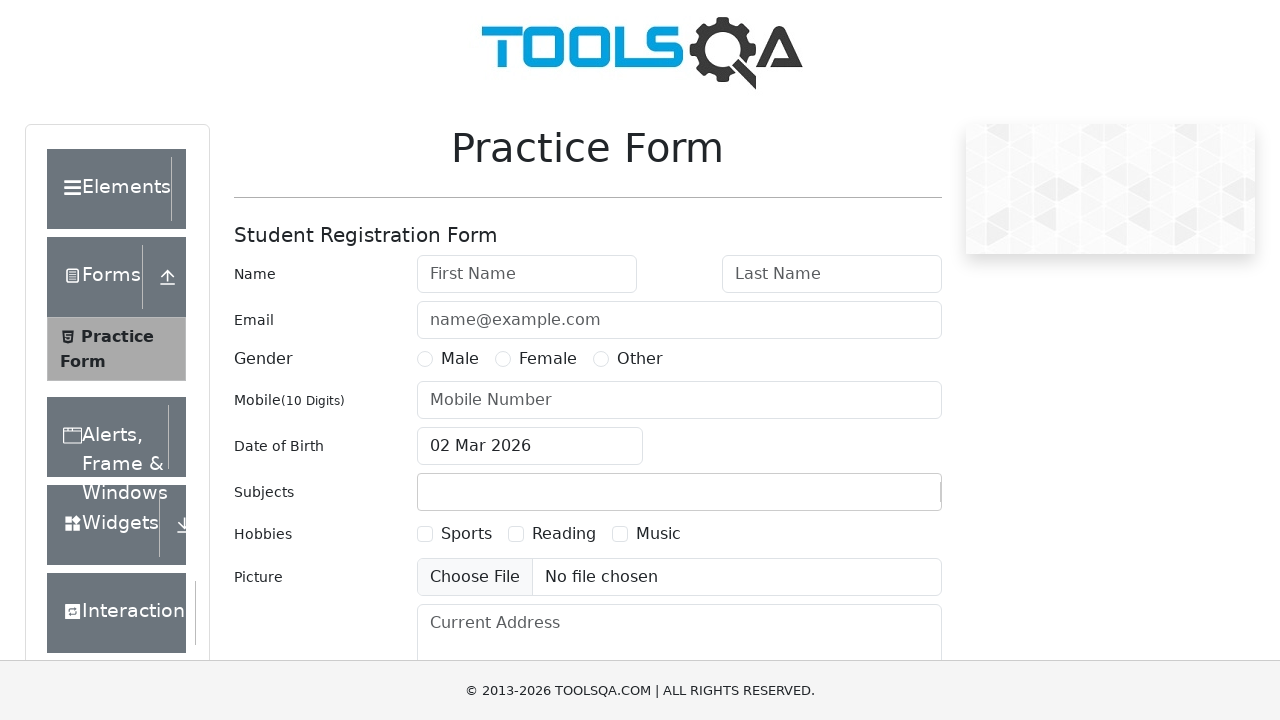

Clicked Male gender radio button label at (460, 359) on label[for*='gender-radio-1']
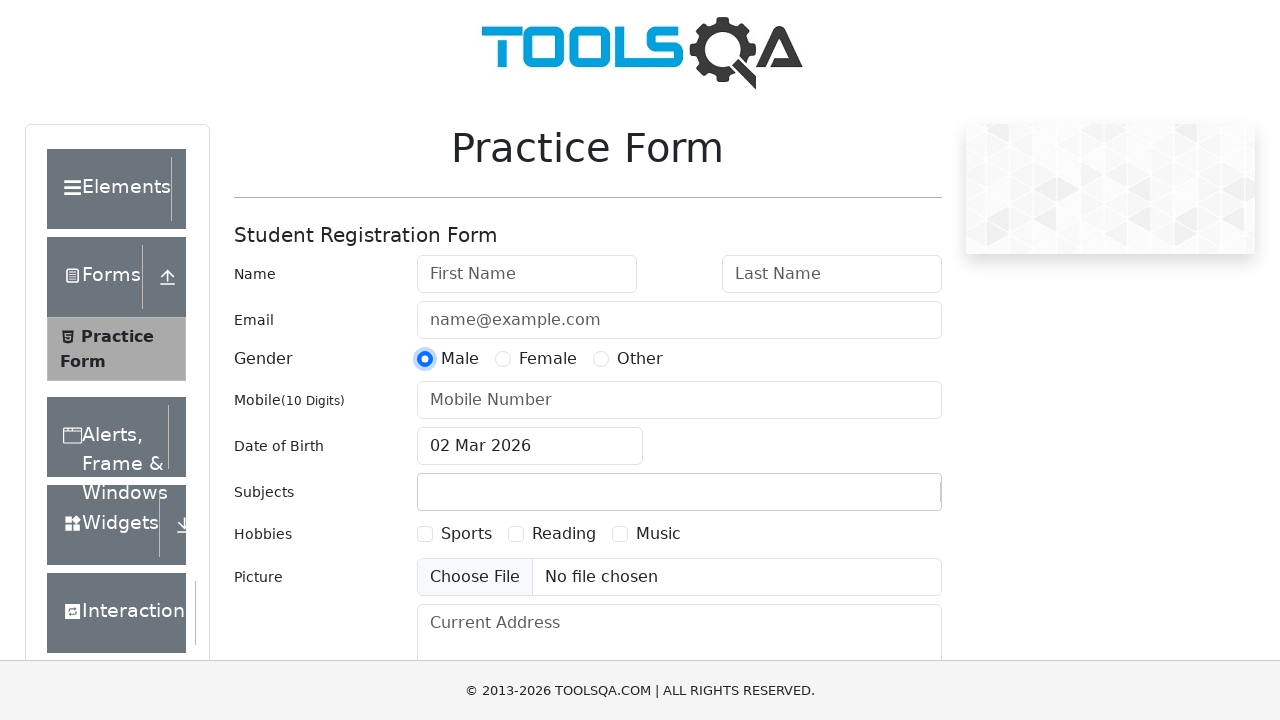

Checked Female gender radio button at (548, 359) on label[for*='gender-radio-2']
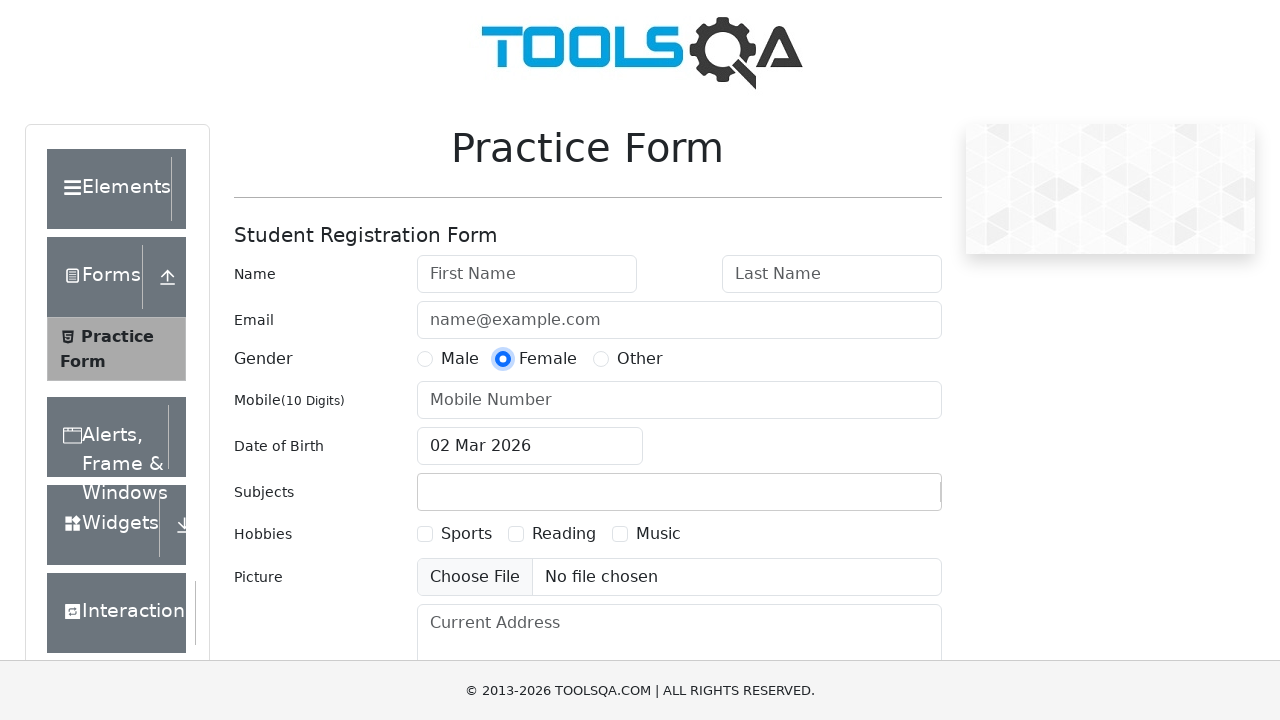

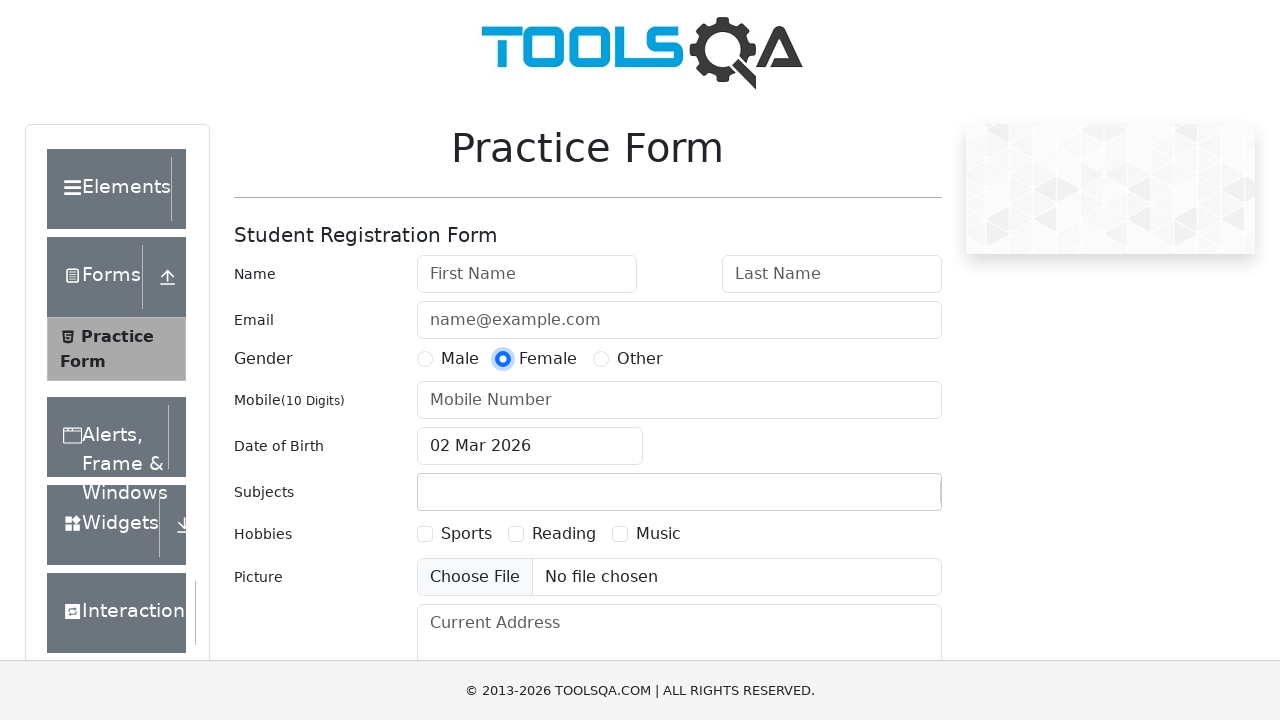